Tests that edits are saved when the input field loses focus (blur event)

Starting URL: https://demo.playwright.dev/todomvc

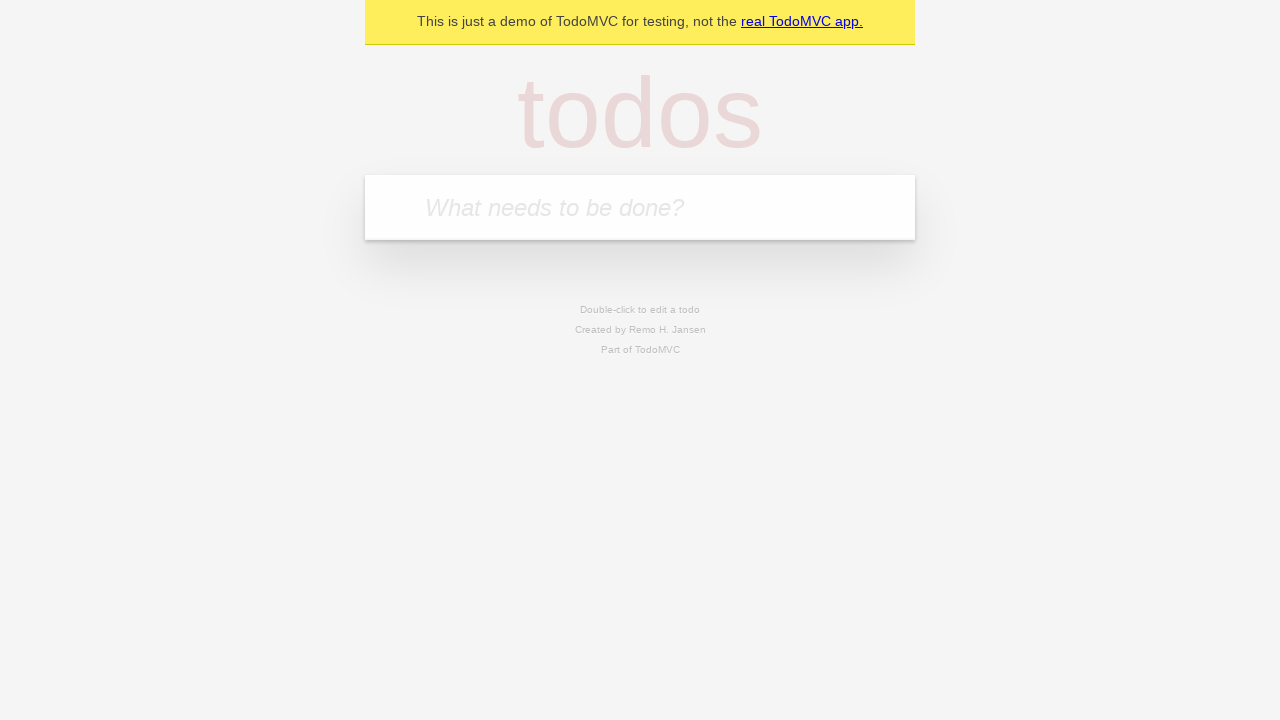

Filled new todo input with 'buy some cheese' on internal:attr=[placeholder="What needs to be done?"i]
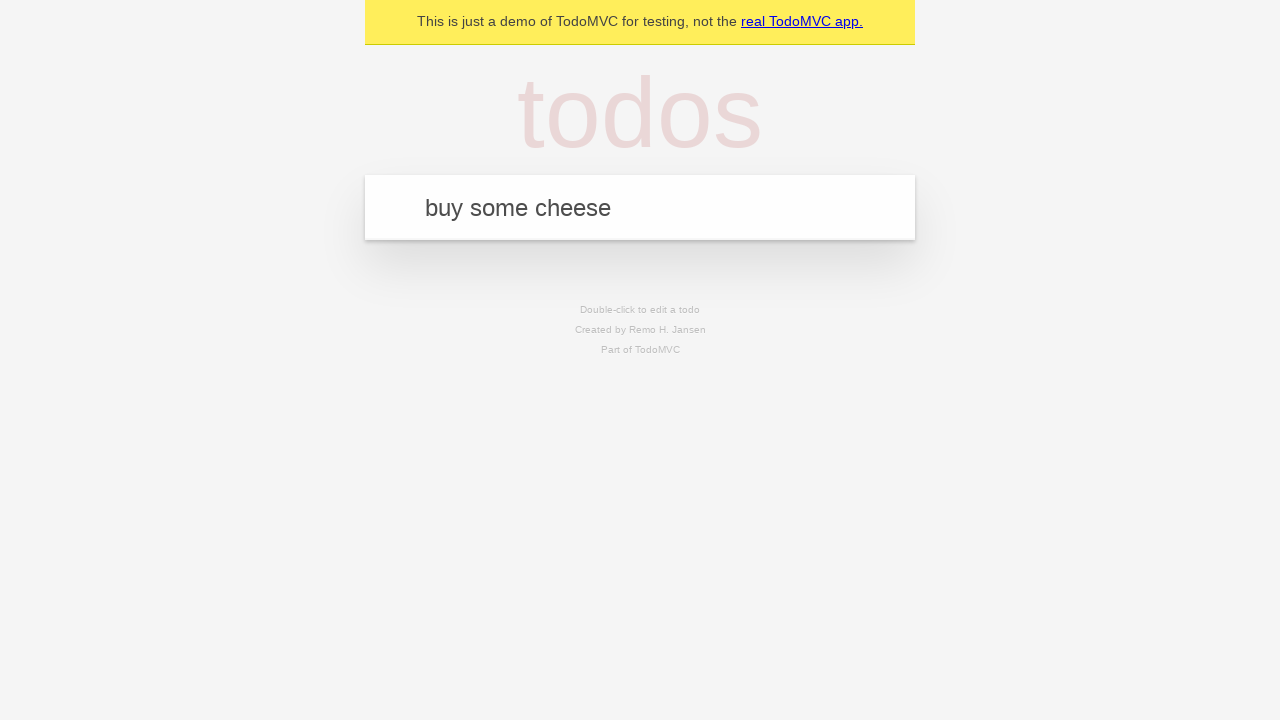

Pressed Enter to add first todo on internal:attr=[placeholder="What needs to be done?"i]
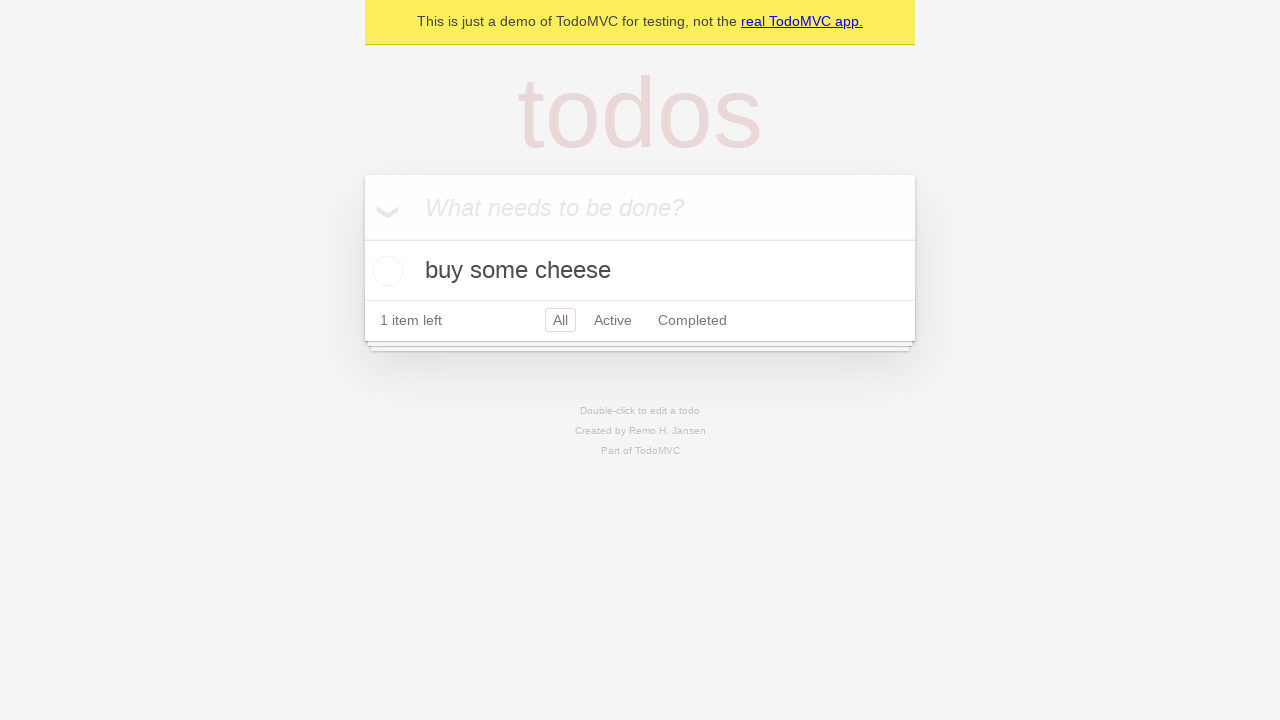

Filled new todo input with 'feed the cat' on internal:attr=[placeholder="What needs to be done?"i]
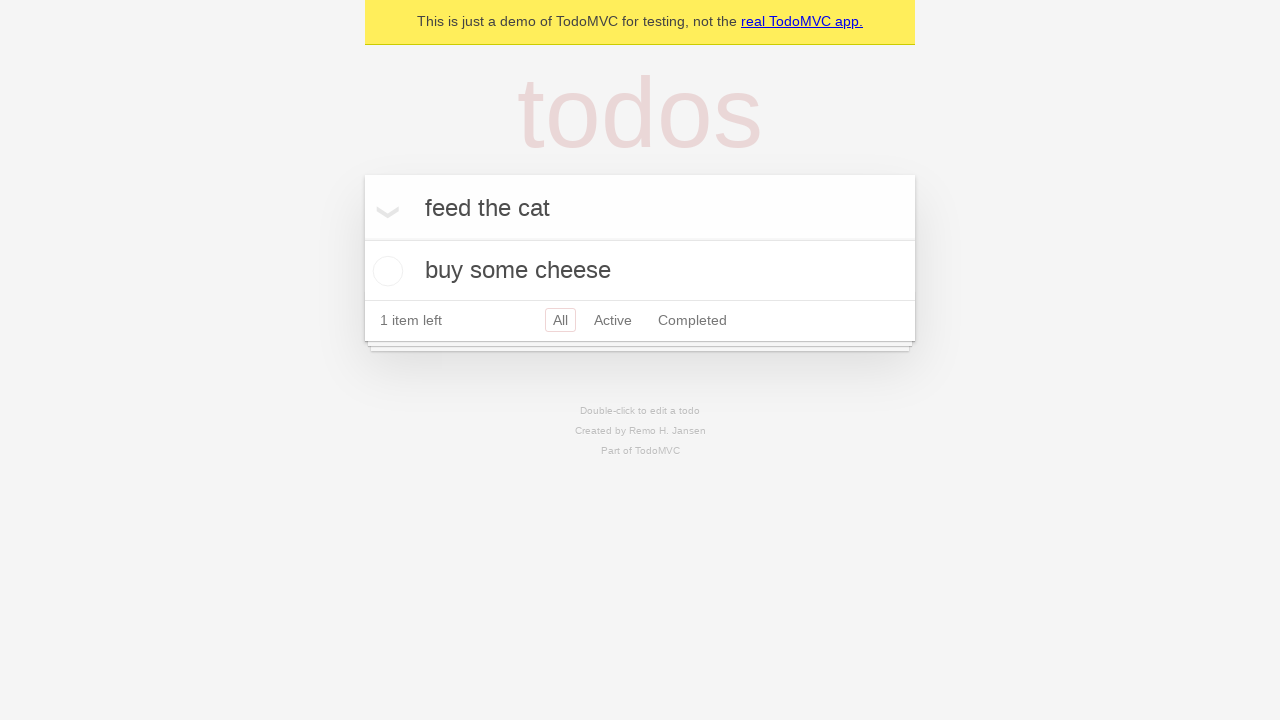

Pressed Enter to add second todo on internal:attr=[placeholder="What needs to be done?"i]
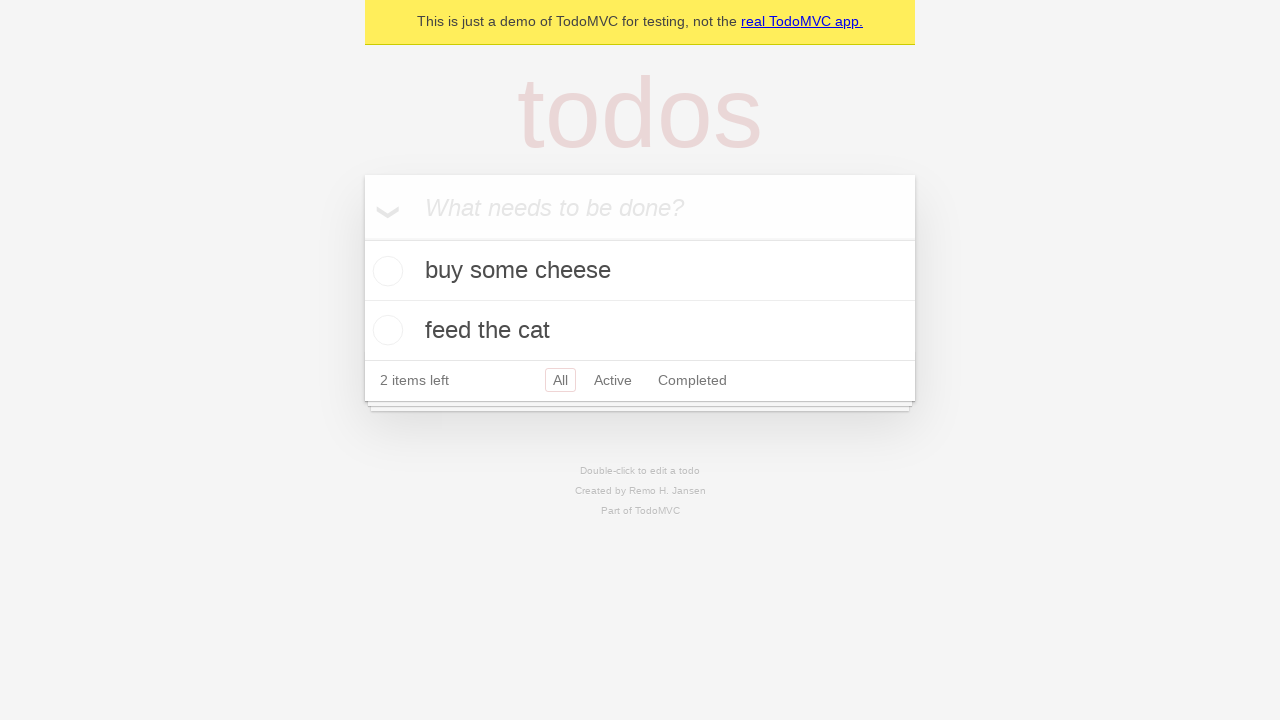

Filled new todo input with 'book a doctors appointment' on internal:attr=[placeholder="What needs to be done?"i]
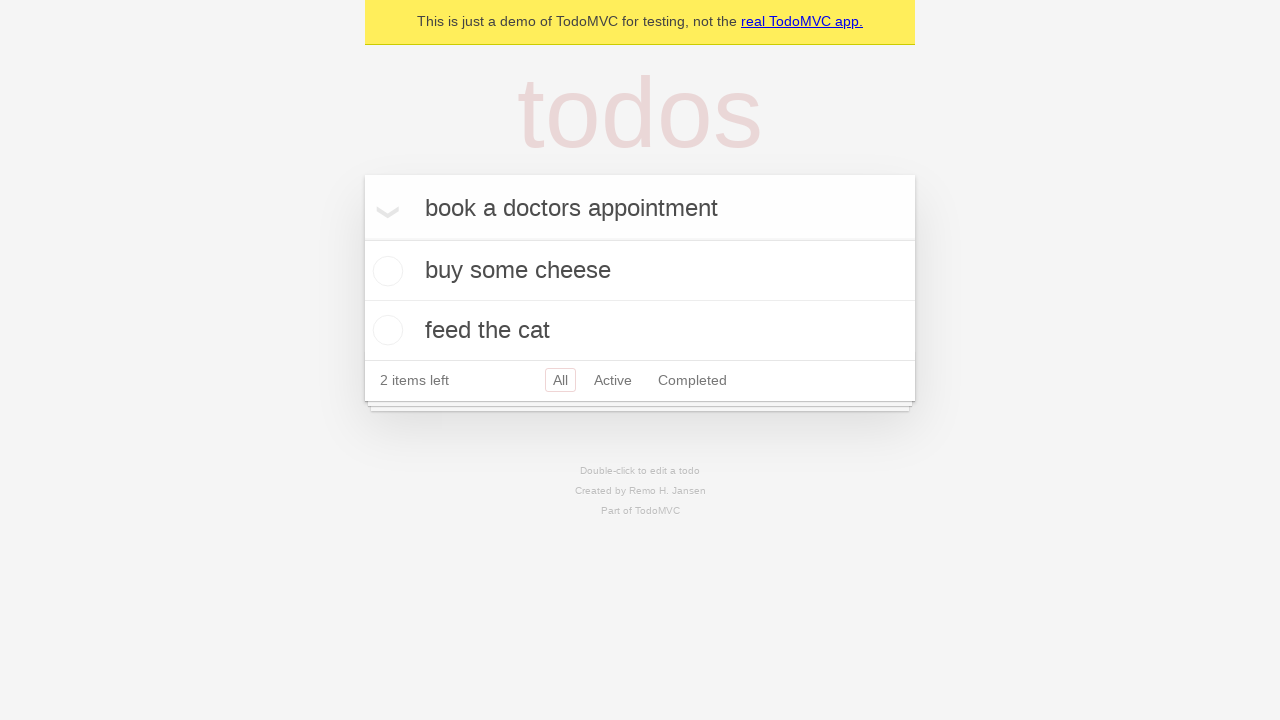

Pressed Enter to add third todo on internal:attr=[placeholder="What needs to be done?"i]
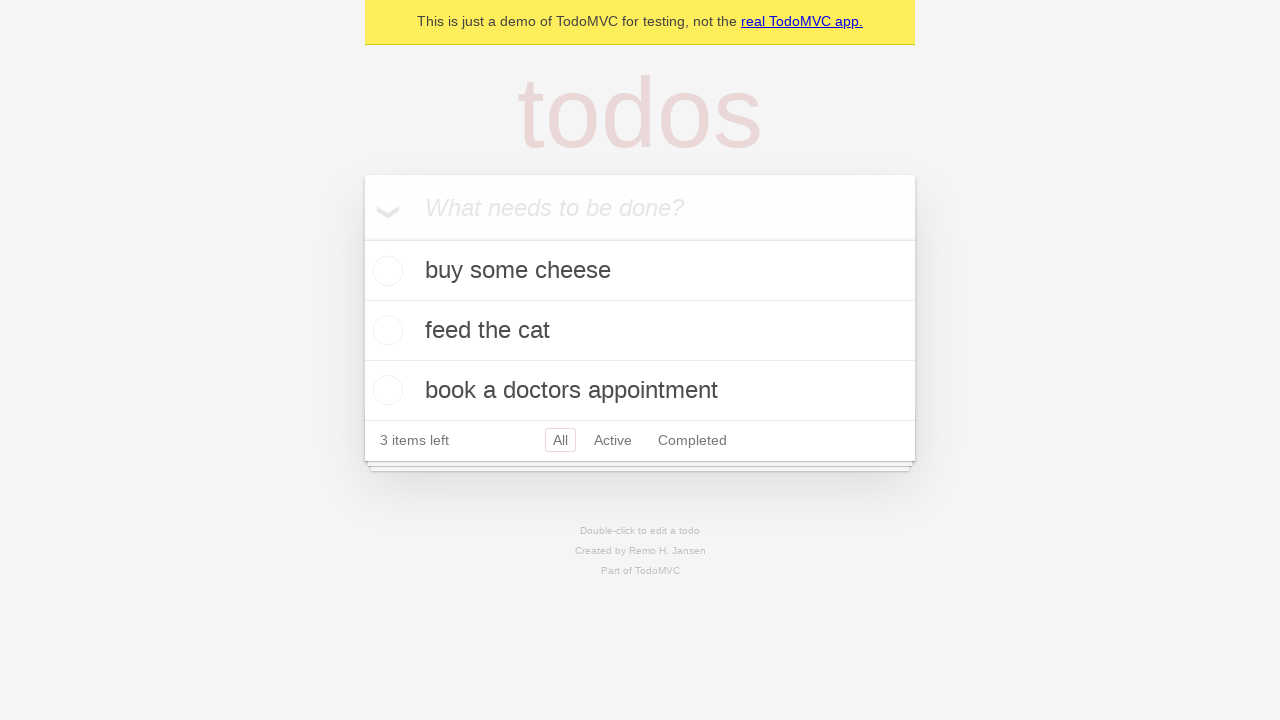

Double-clicked second todo item to enter edit mode at (640, 331) on internal:testid=[data-testid="todo-item"s] >> nth=1
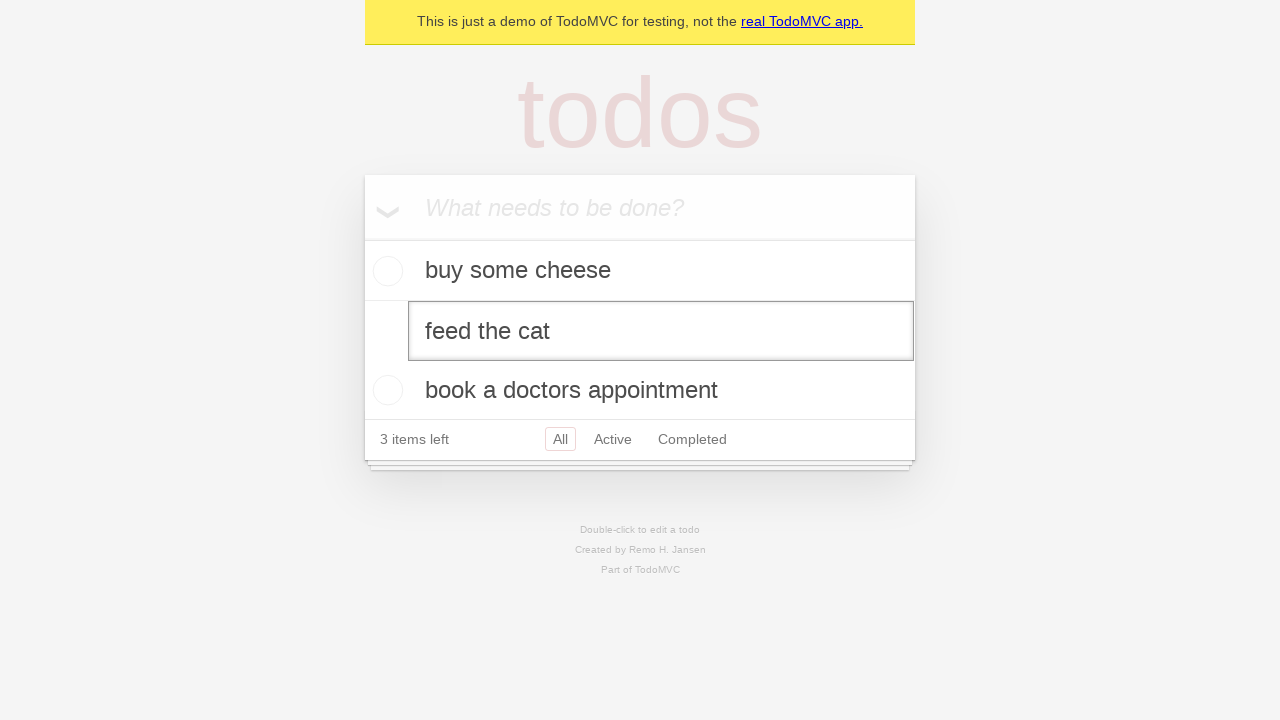

Filled edit input with 'buy some sausages' on internal:testid=[data-testid="todo-item"s] >> nth=1 >> internal:role=textbox[nam
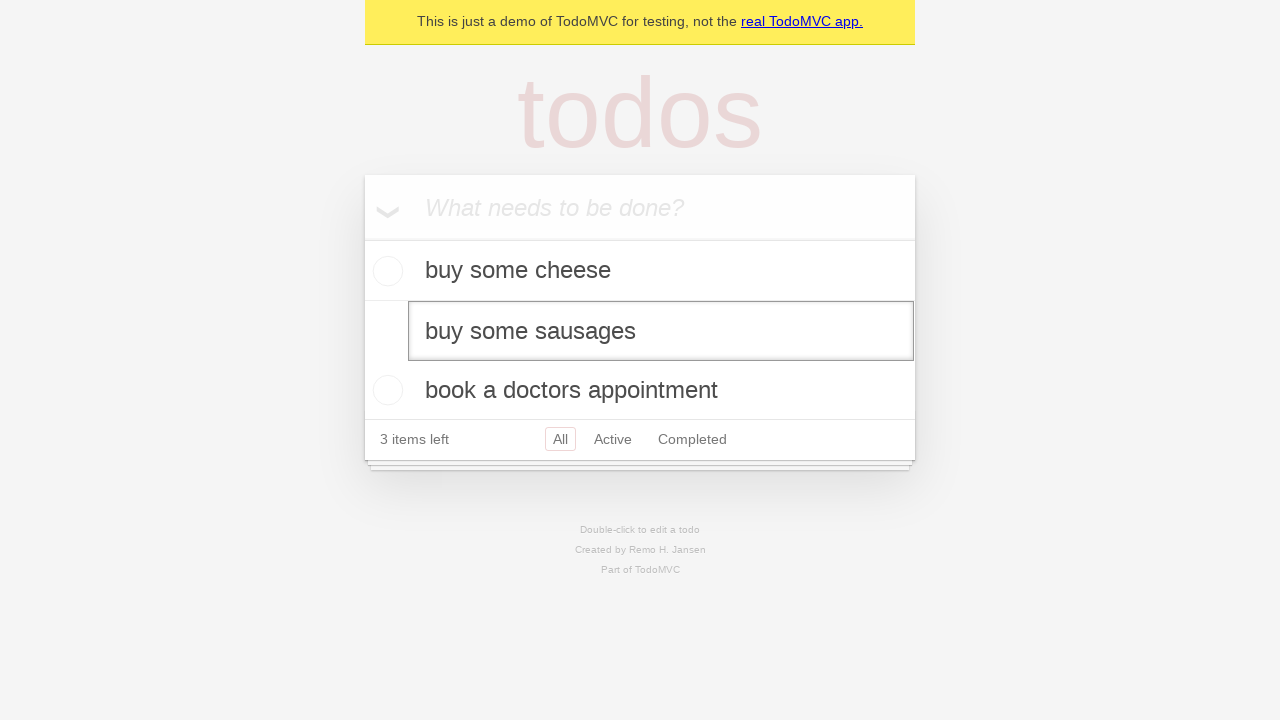

Dispatched blur event to save edited todo text
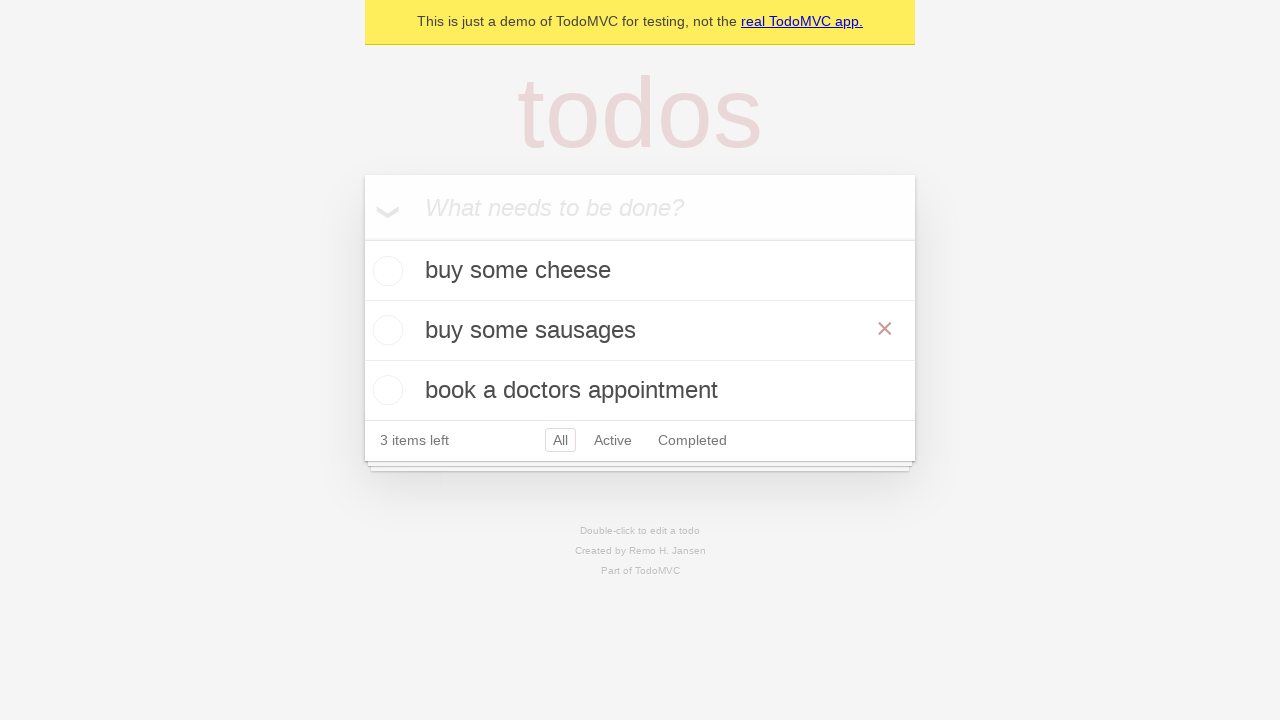

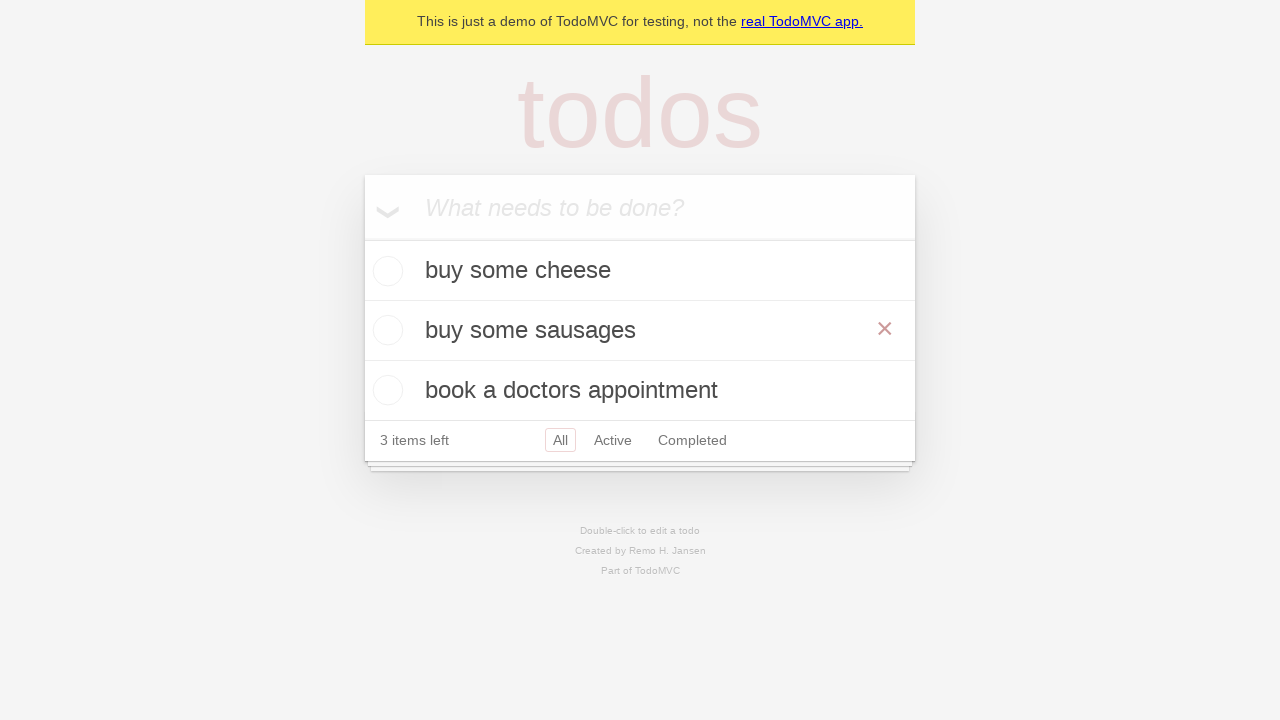